Tests mouse hover functionality by hovering over a button element

Starting URL: https://rahulshettyacademy.com/AutomationPractice/

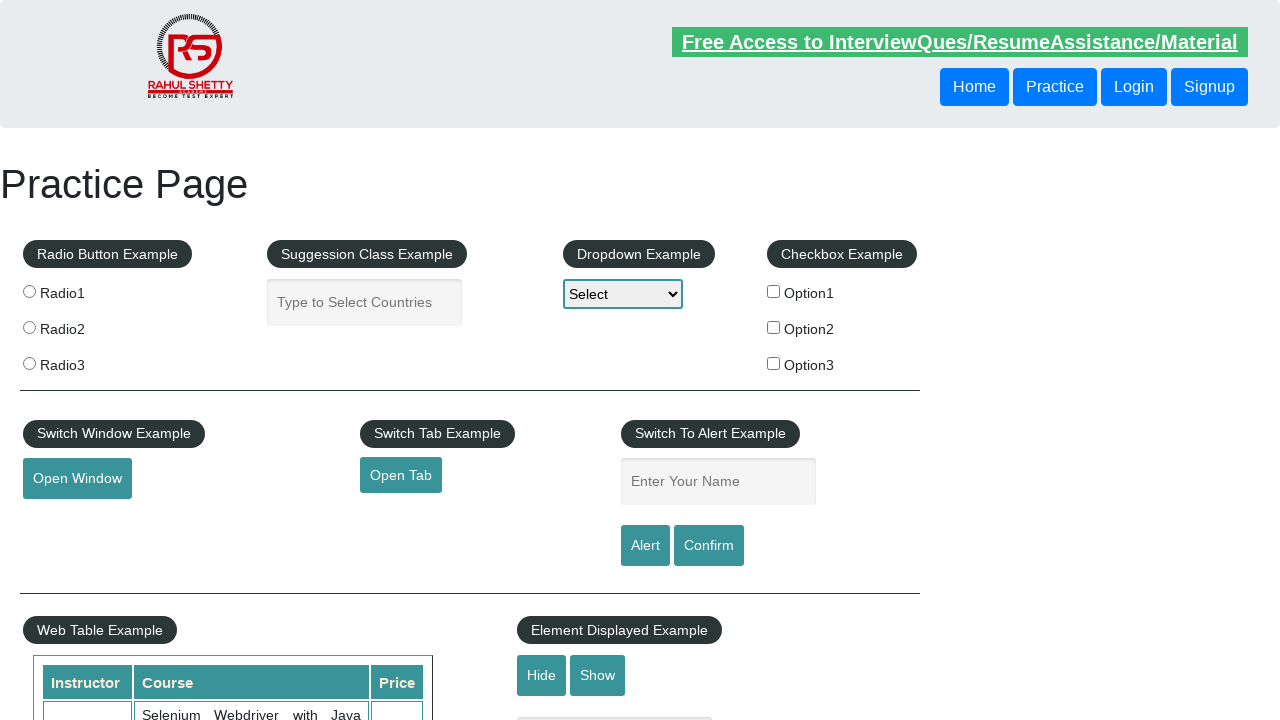

Hovered over the mouse hover button element at (83, 361) on button#mousehover
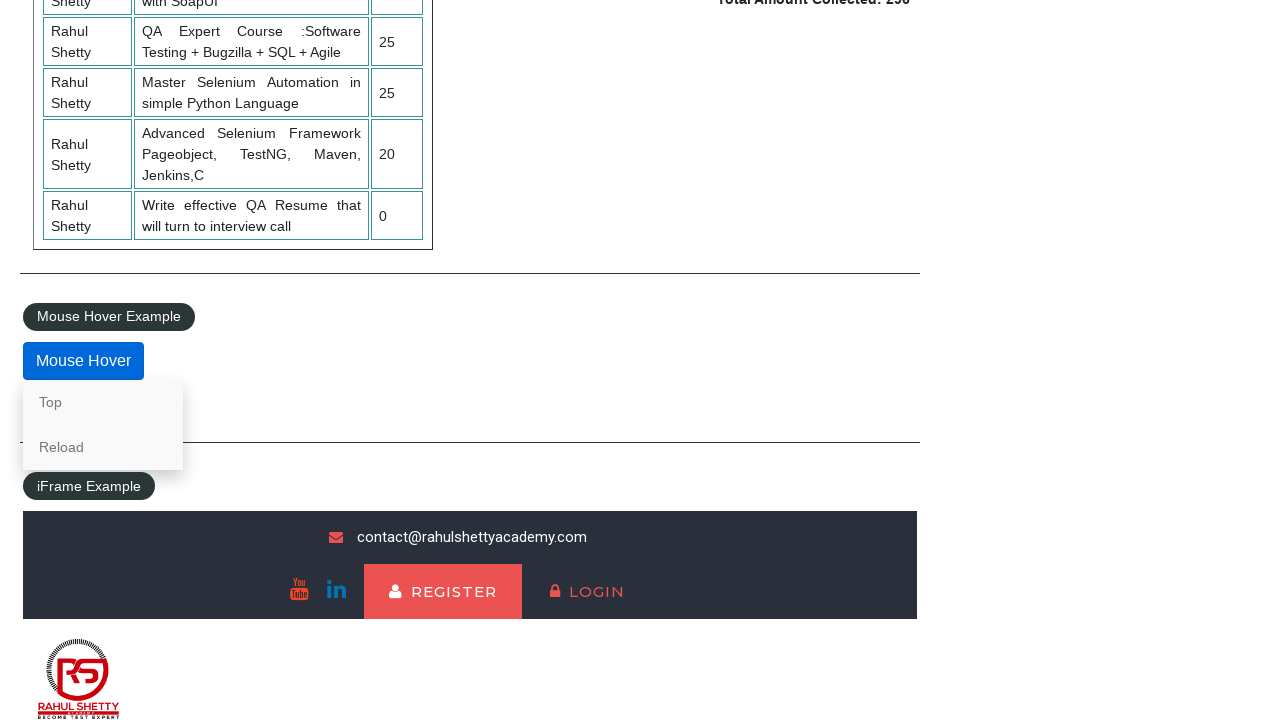

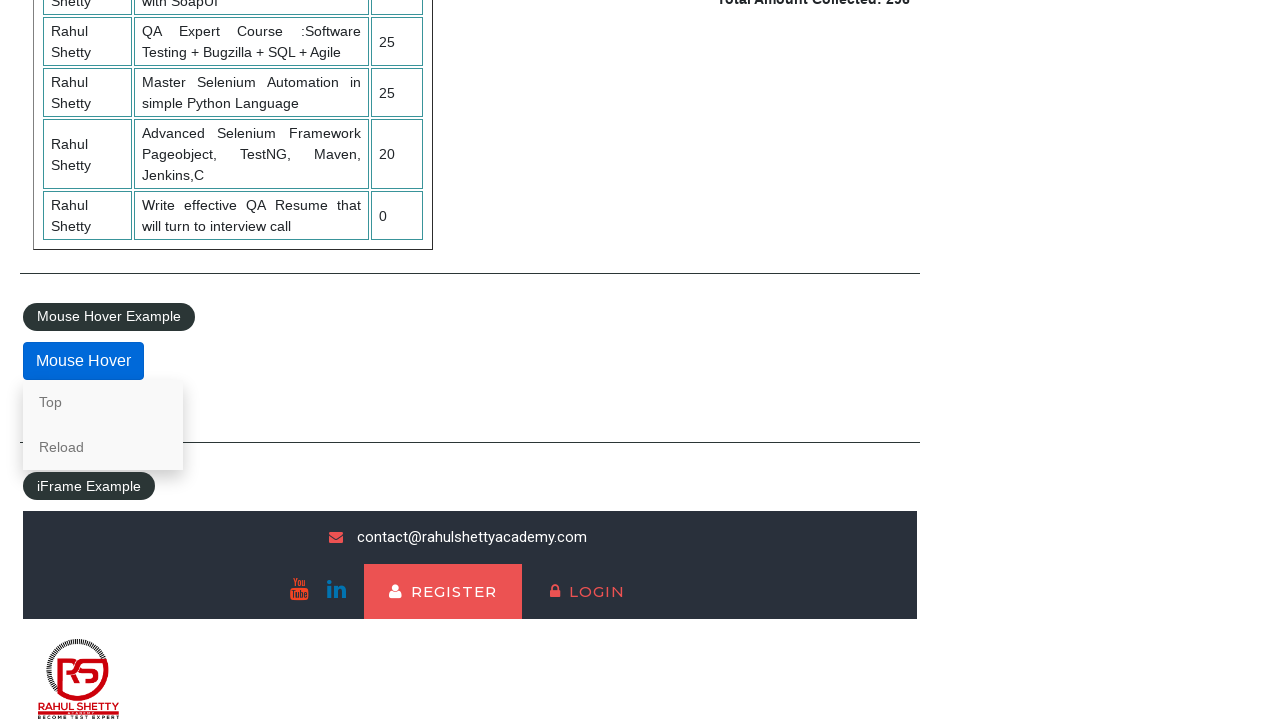